Tests dropdown selection functionality by locating a dropdown element and selecting an option from it

Starting URL: https://the-internet.herokuapp.com/dropdown

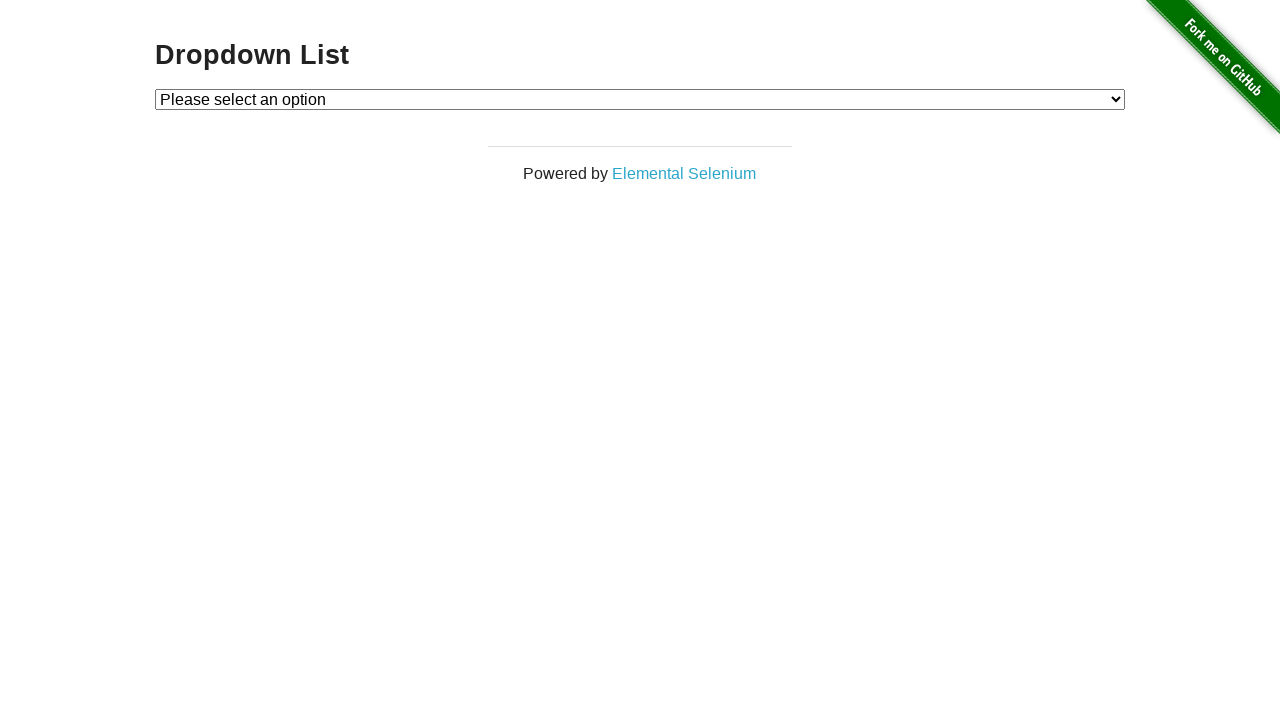

Dropdown element is visible and ready
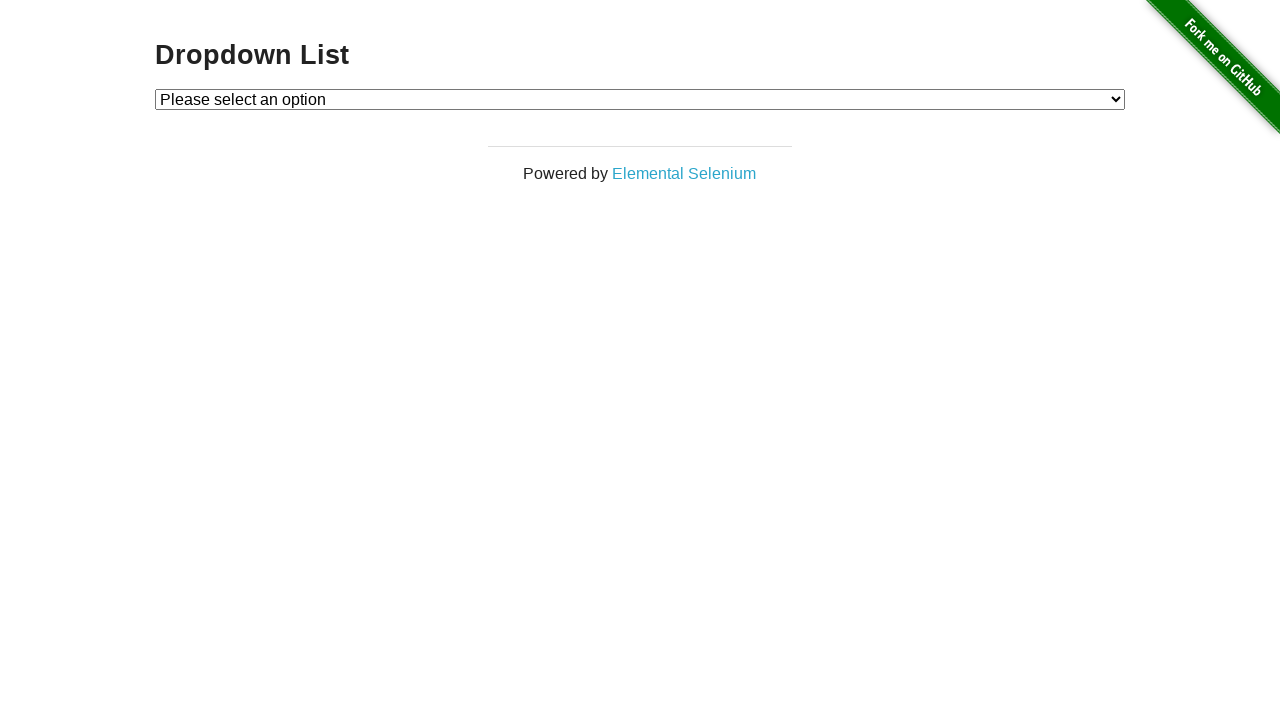

Selected 'Option 2' from dropdown on #dropdown
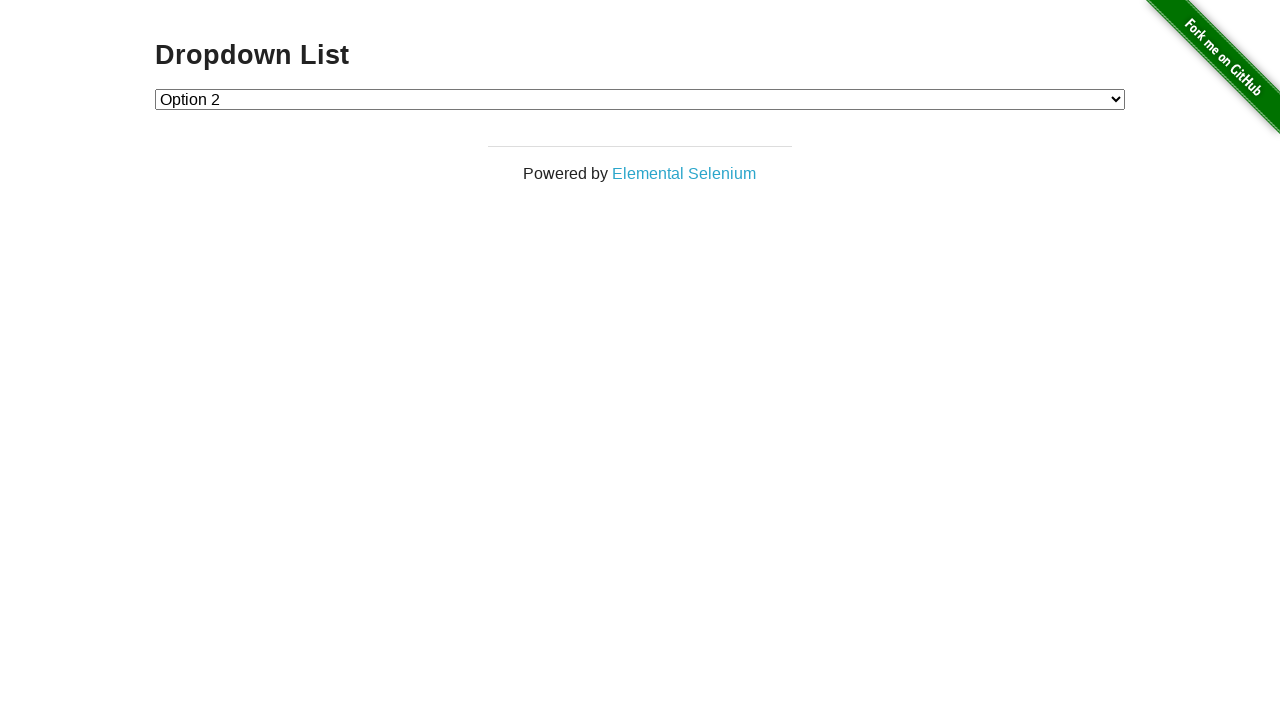

Verified that Option 2 (value='2') is selected in dropdown
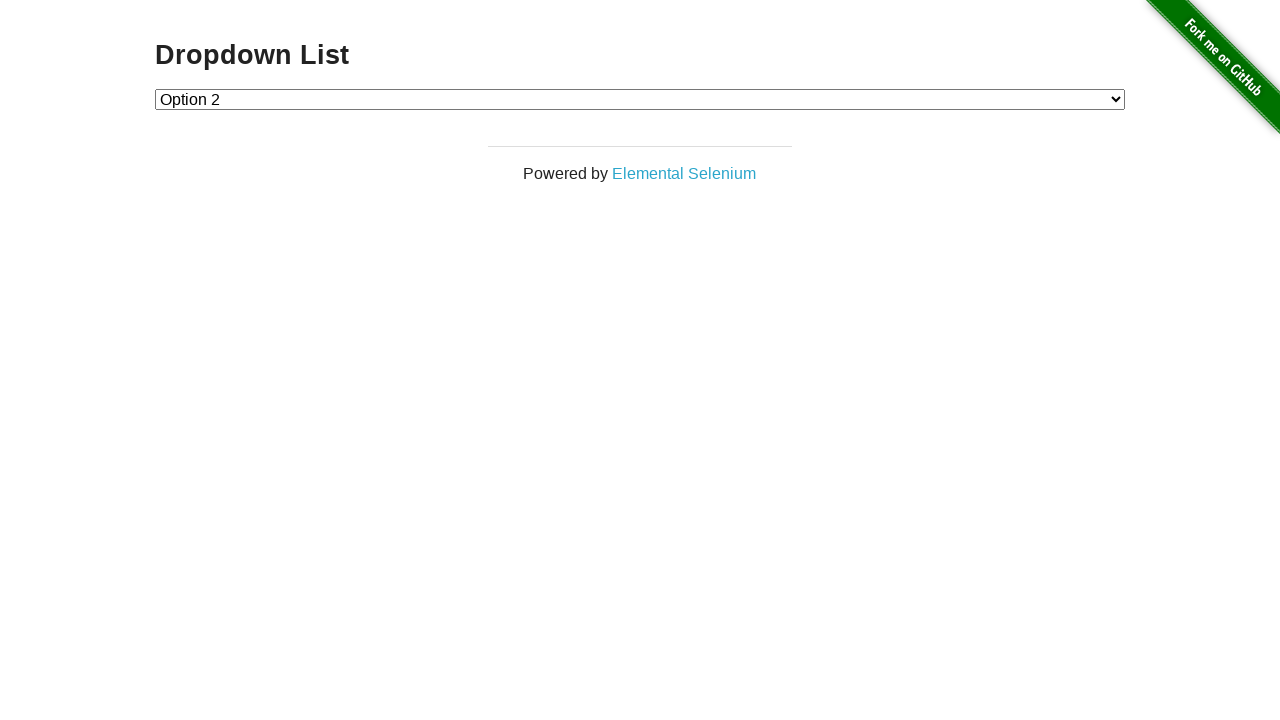

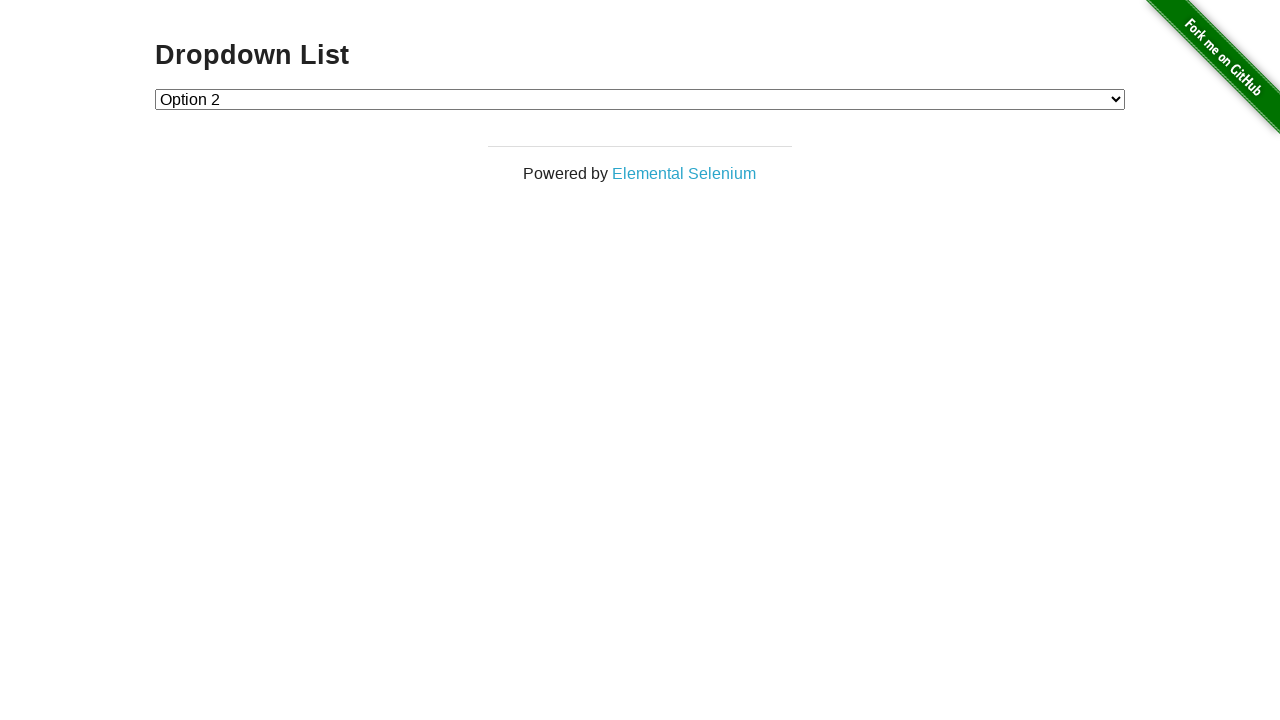